Tests un-marking todo items as complete by unchecking their checkboxes

Starting URL: https://demo.playwright.dev/todomvc

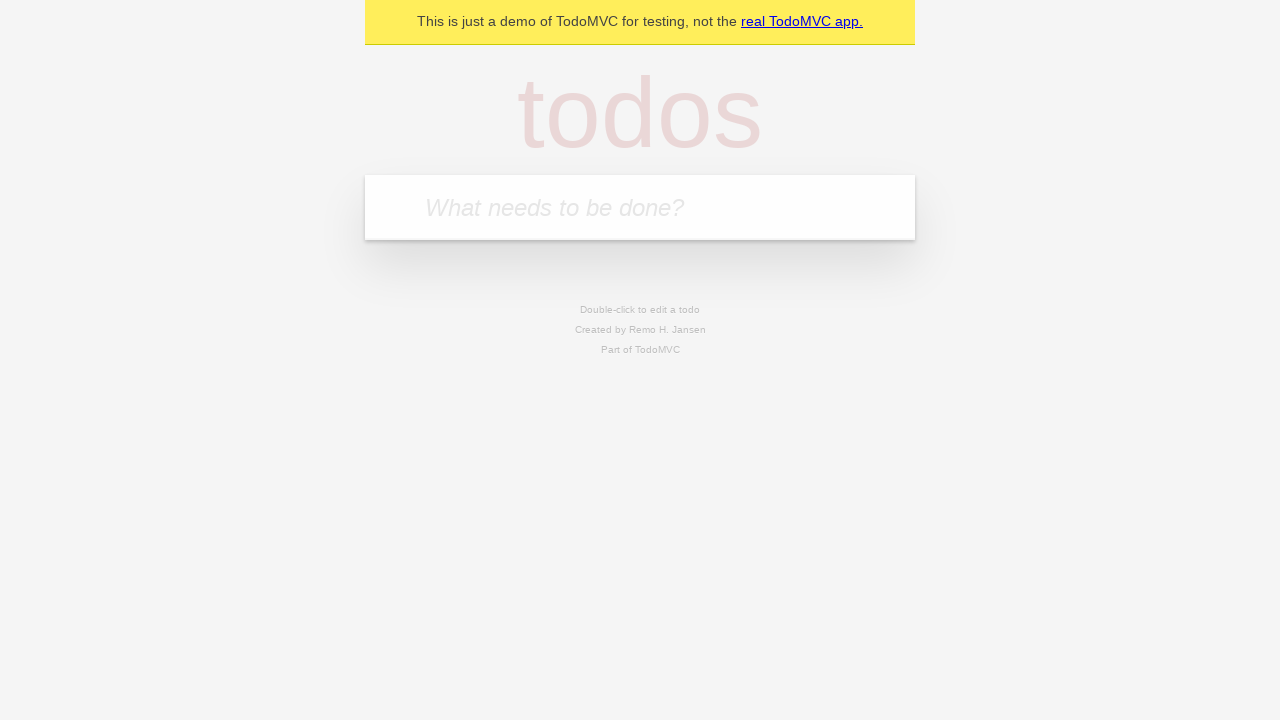

Filled todo input with 'buy some cheese' on internal:attr=[placeholder="What needs to be done?"i]
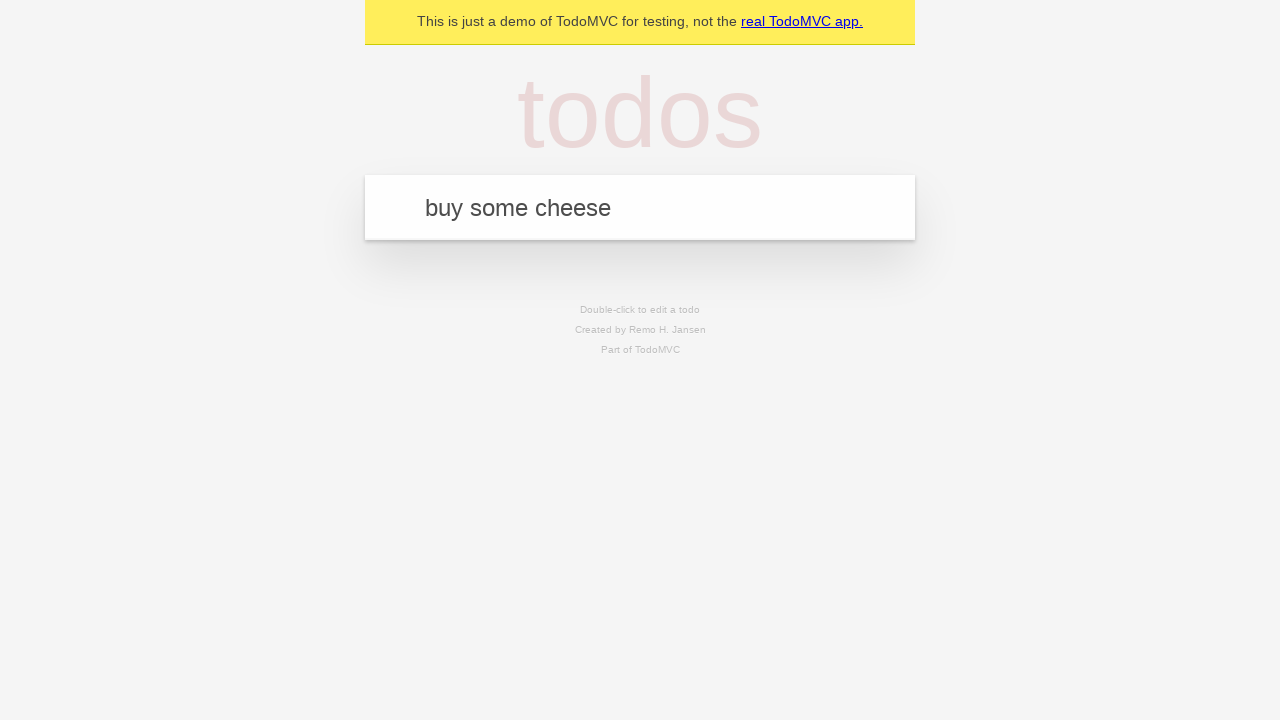

Pressed Enter to add 'buy some cheese' to the list on internal:attr=[placeholder="What needs to be done?"i]
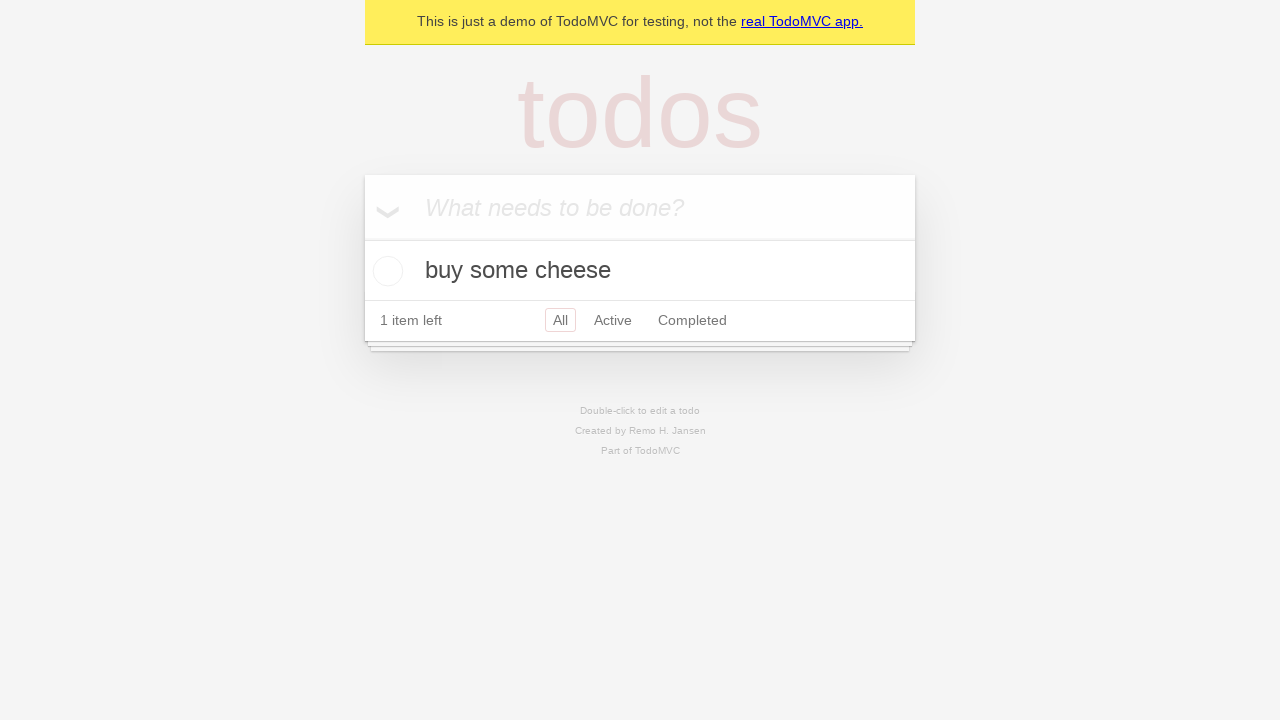

Filled todo input with 'feed the cat' on internal:attr=[placeholder="What needs to be done?"i]
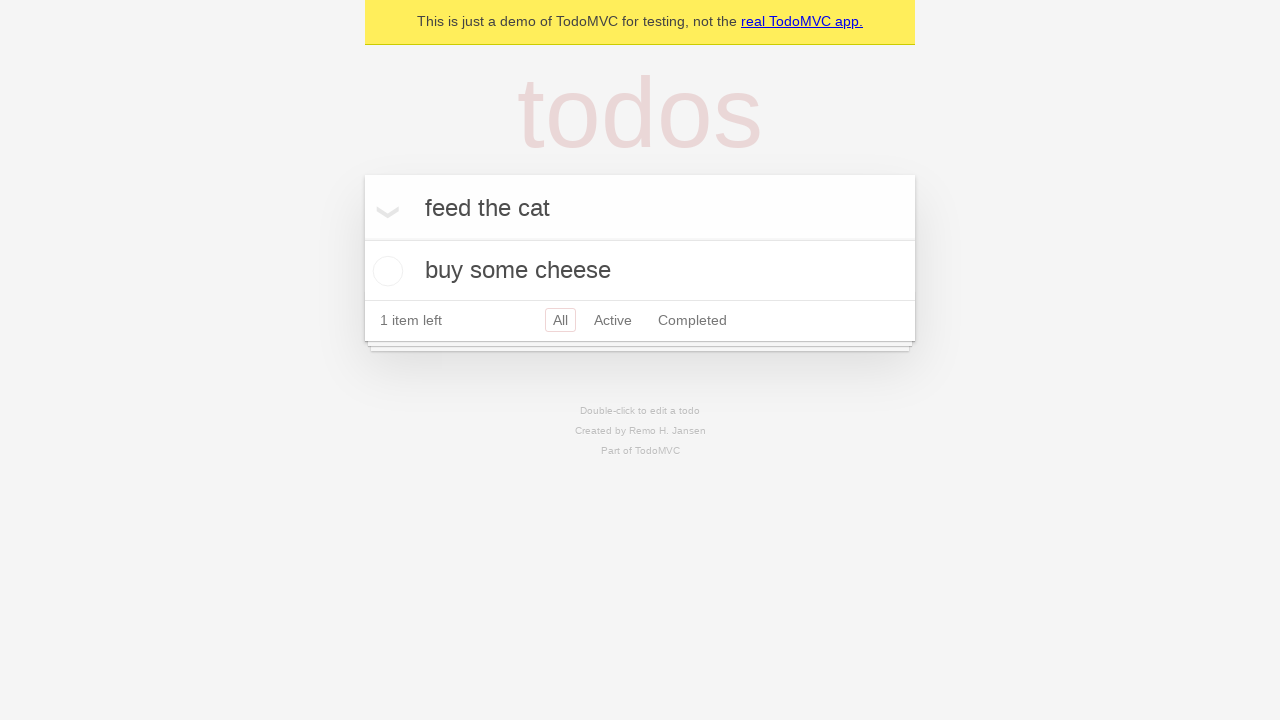

Pressed Enter to add 'feed the cat' to the list on internal:attr=[placeholder="What needs to be done?"i]
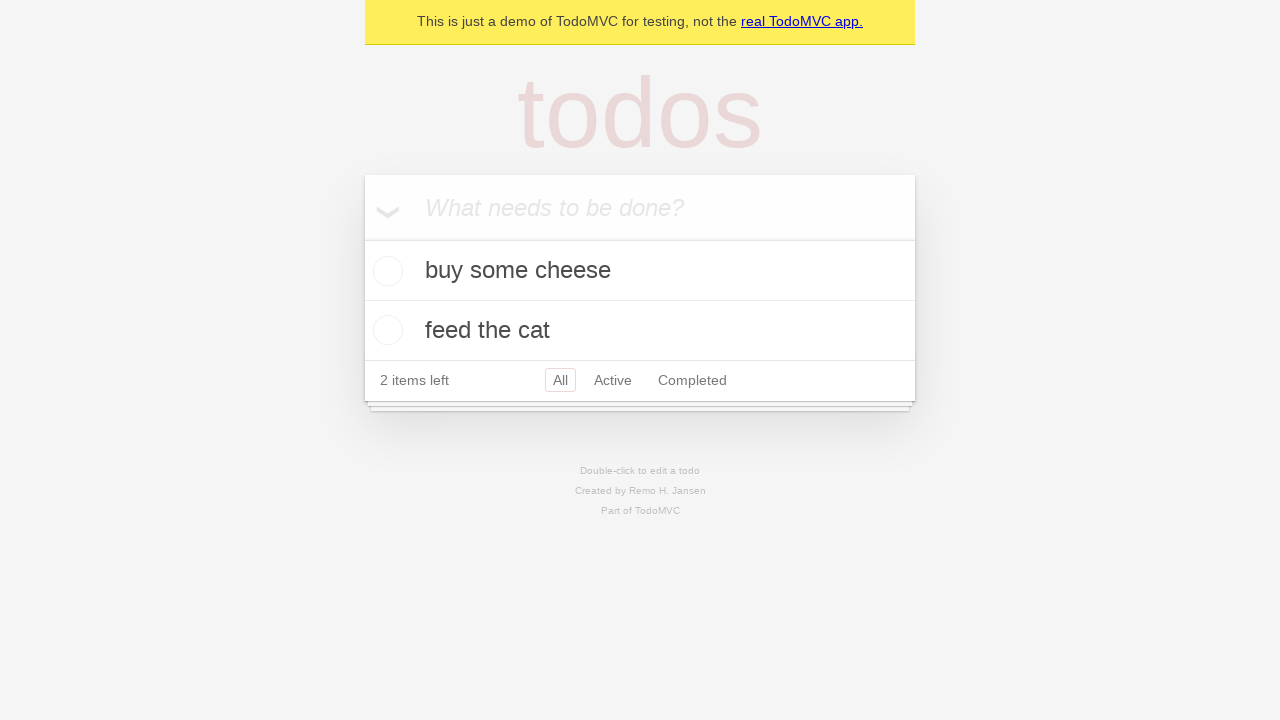

Waited for both todo items to be added to the list
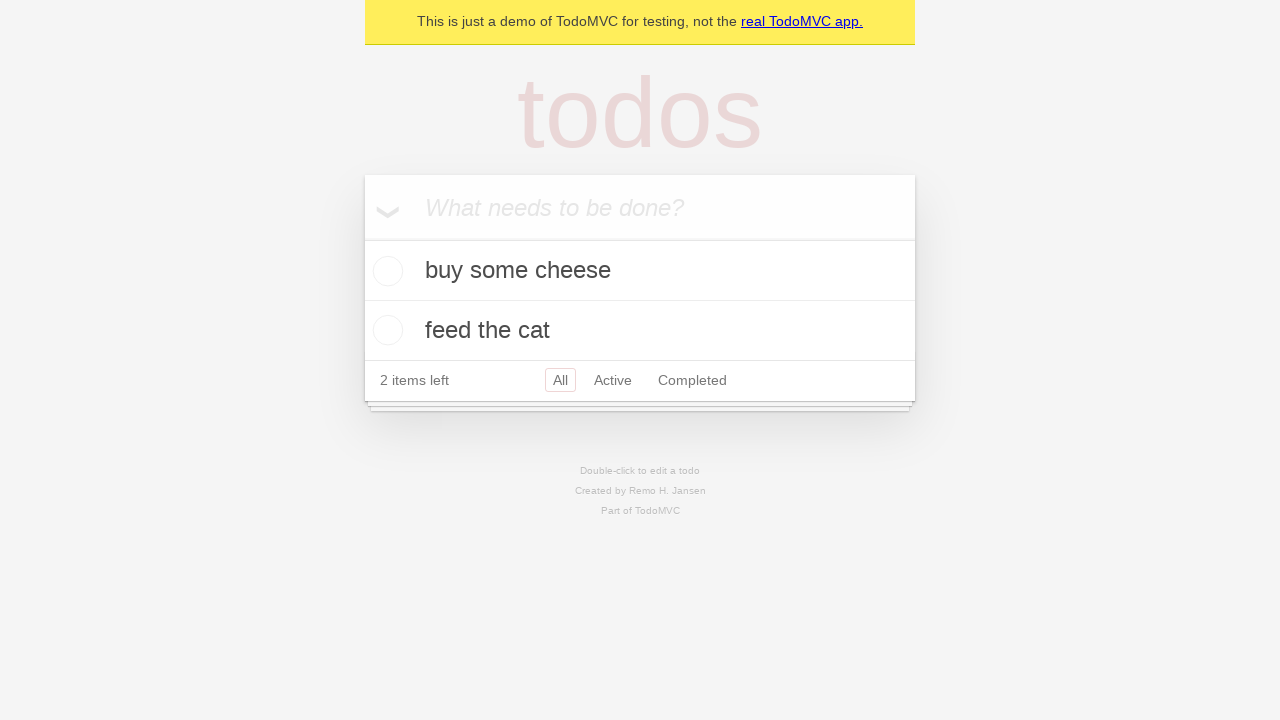

Located the first todo item
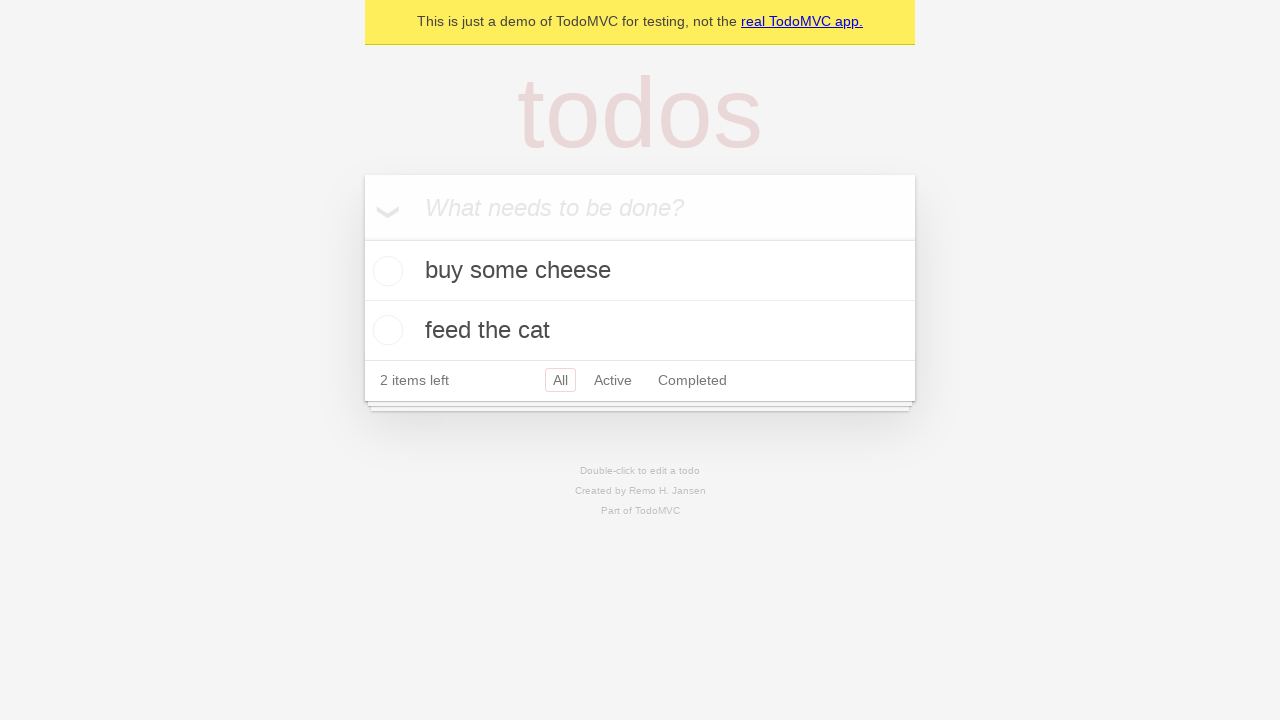

Located the checkbox for the first todo item
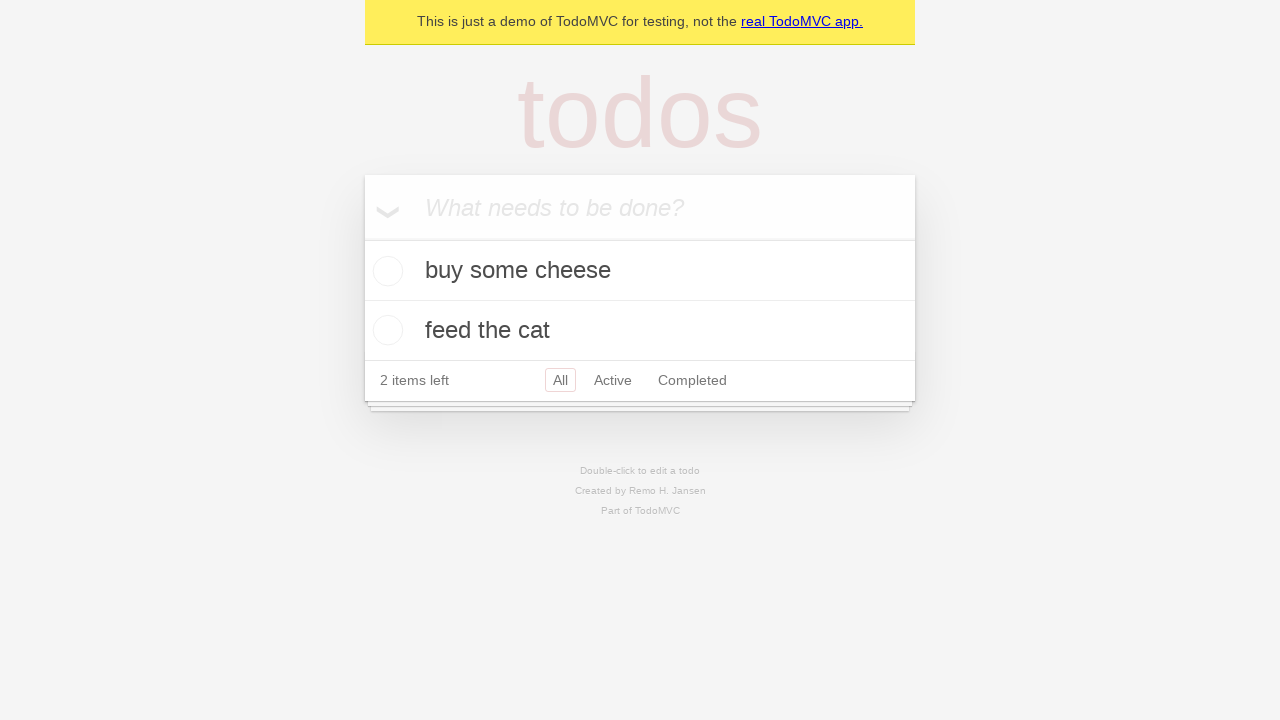

Checked the first todo item to mark it as complete at (385, 271) on internal:testid=[data-testid="todo-item"s] >> nth=0 >> internal:role=checkbox
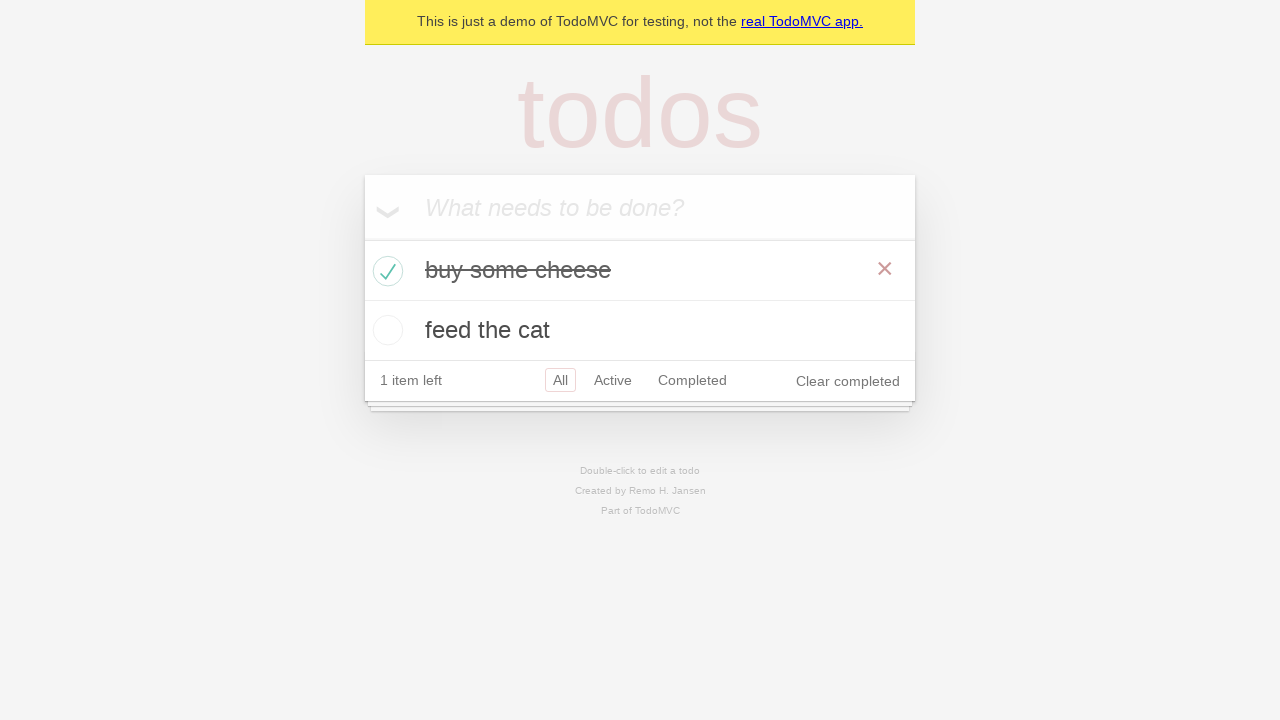

Unchecked the first todo item to mark it as incomplete at (385, 271) on internal:testid=[data-testid="todo-item"s] >> nth=0 >> internal:role=checkbox
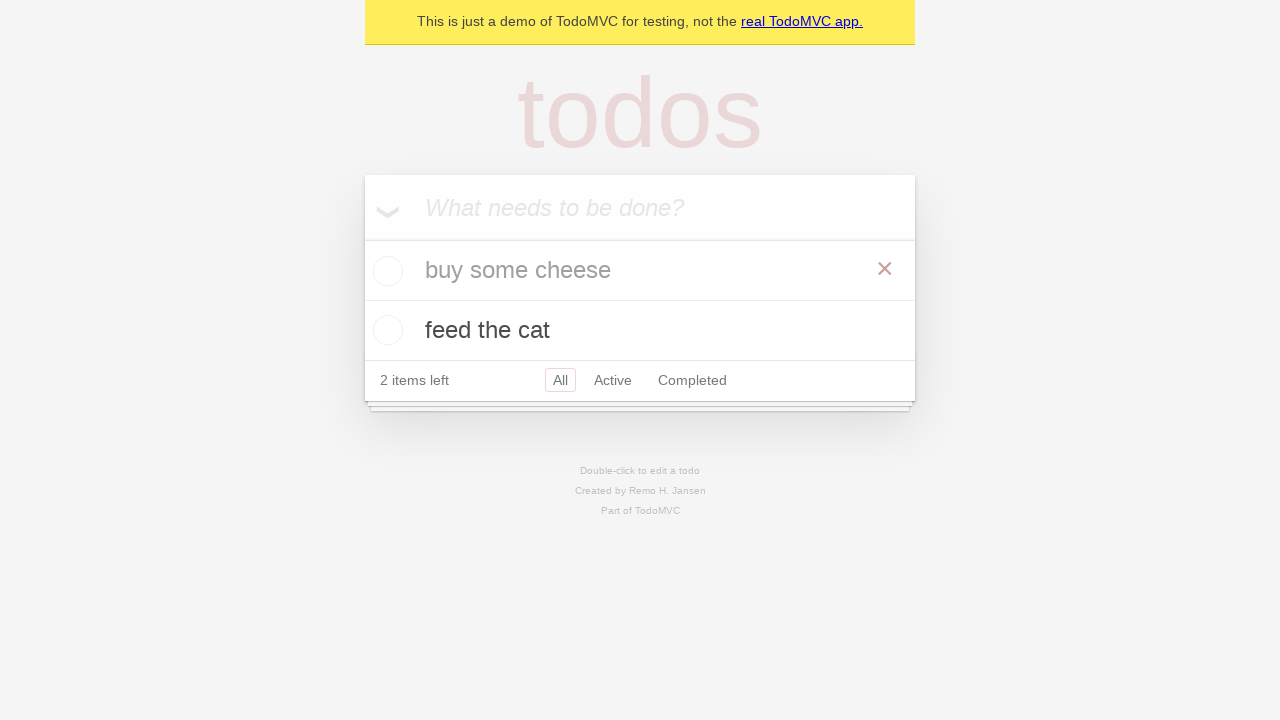

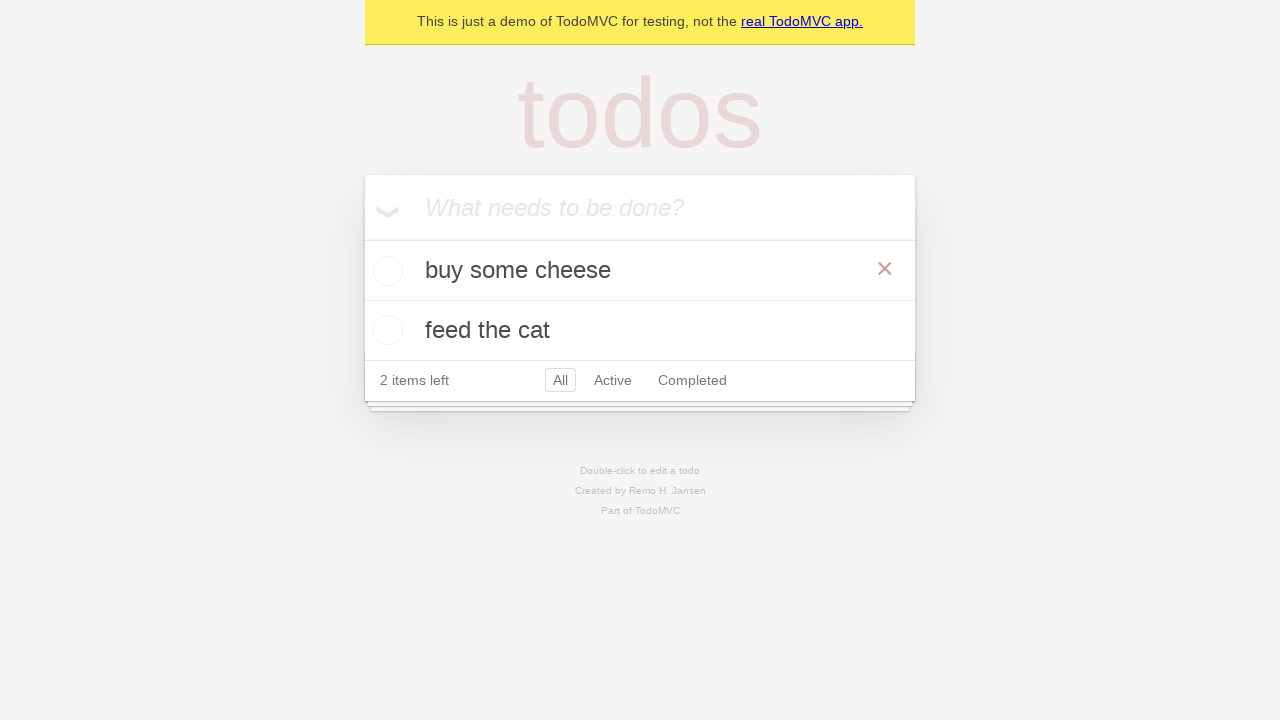